Fills in first name and last name fields in a registration form

Starting URL: http://demo.automationtesting.in/Register.html

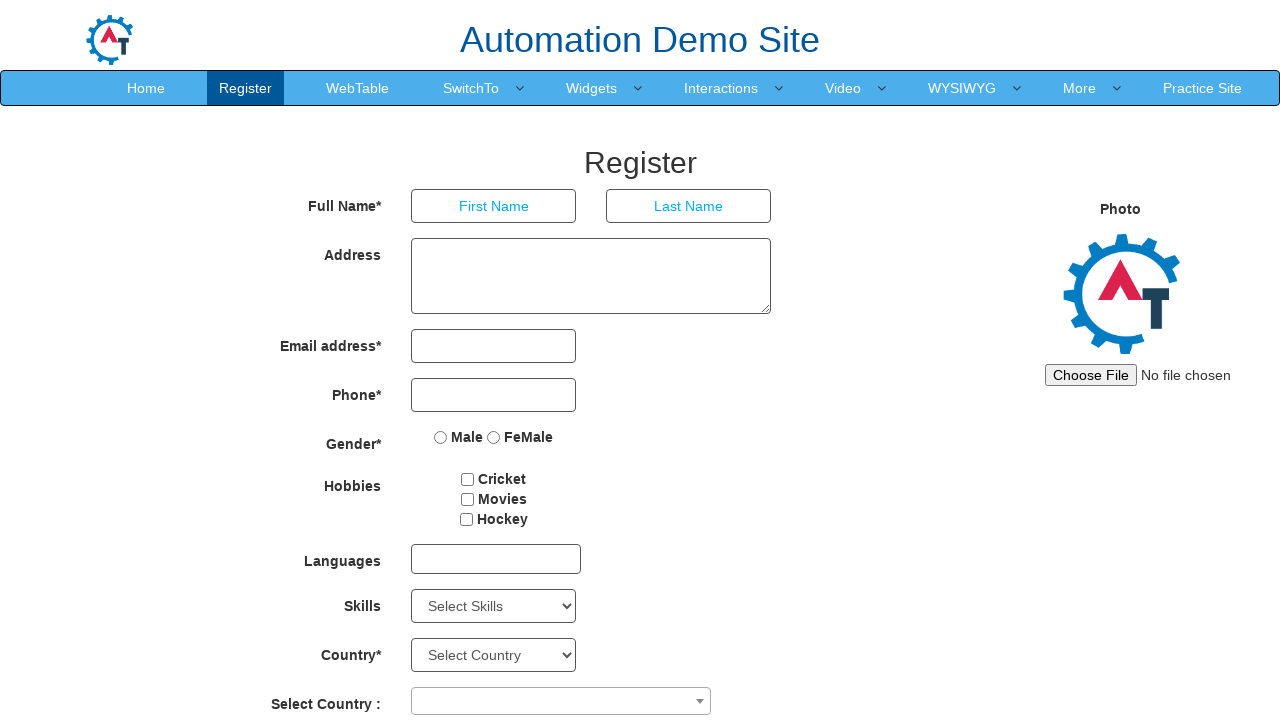

Filled first name field with 'Steve' on input[ng-model='FirstName']
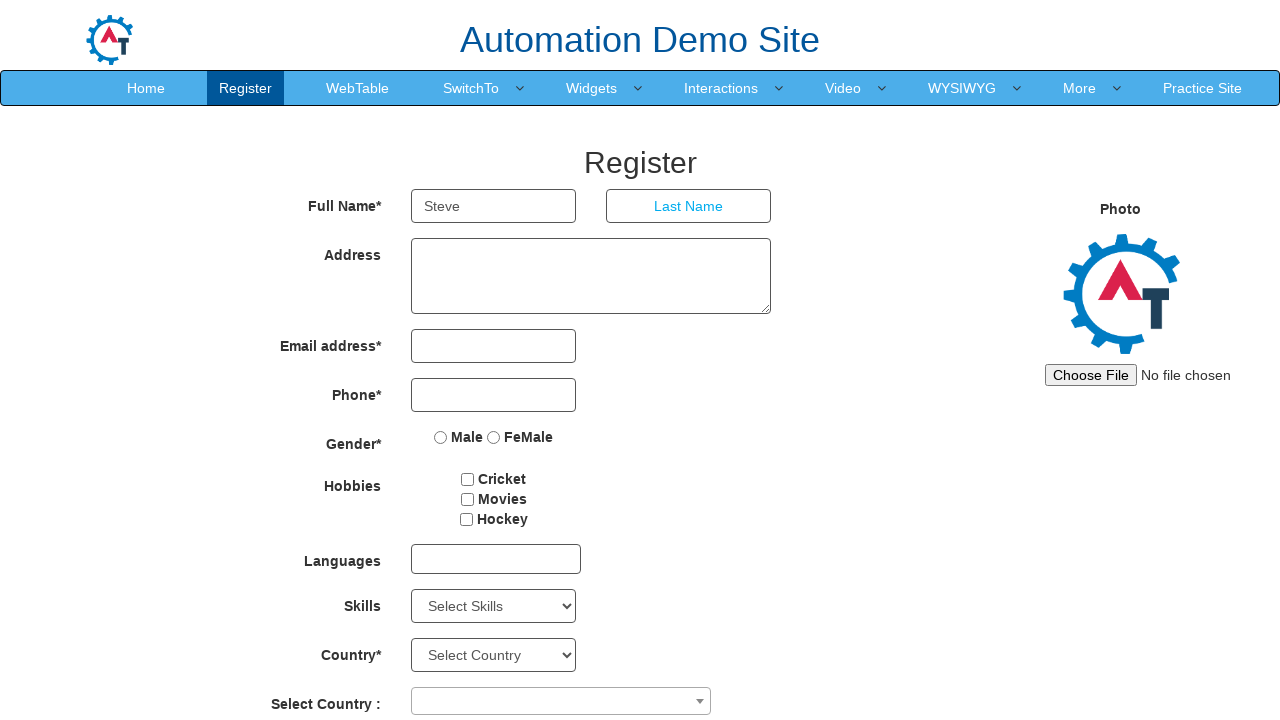

Filled last name field with 'Jones' on input[ng-model='LastName']
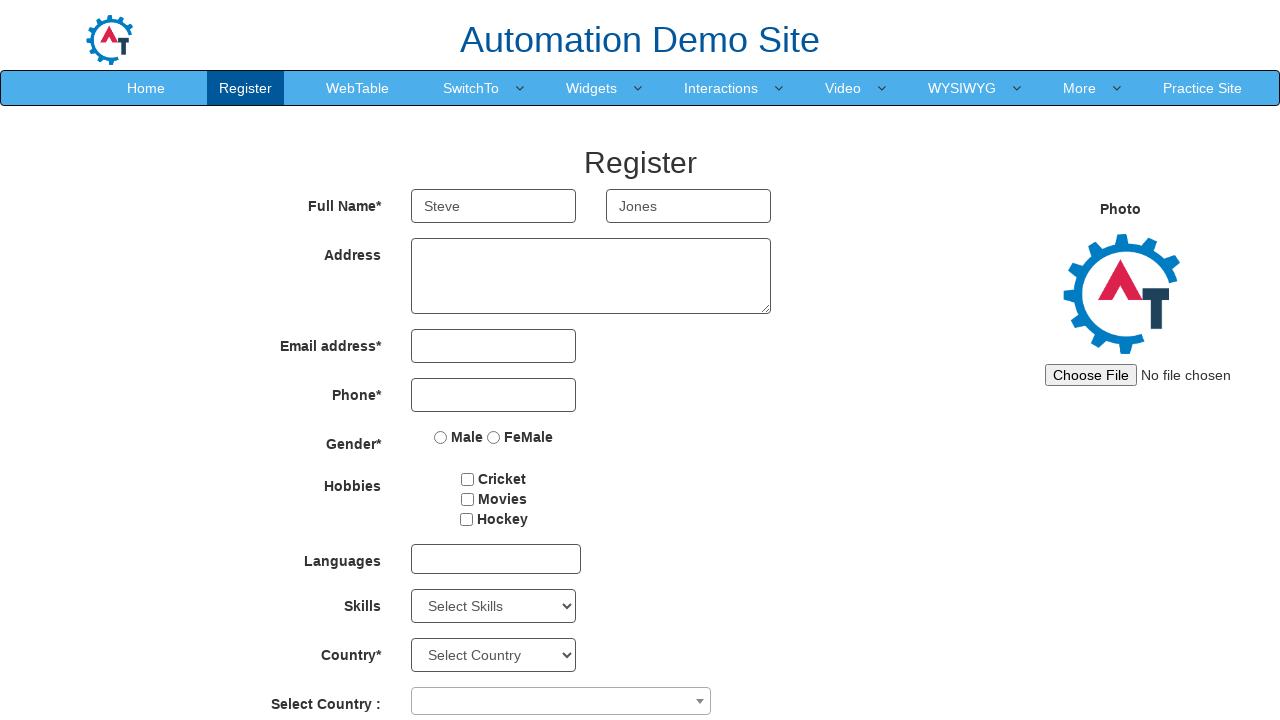

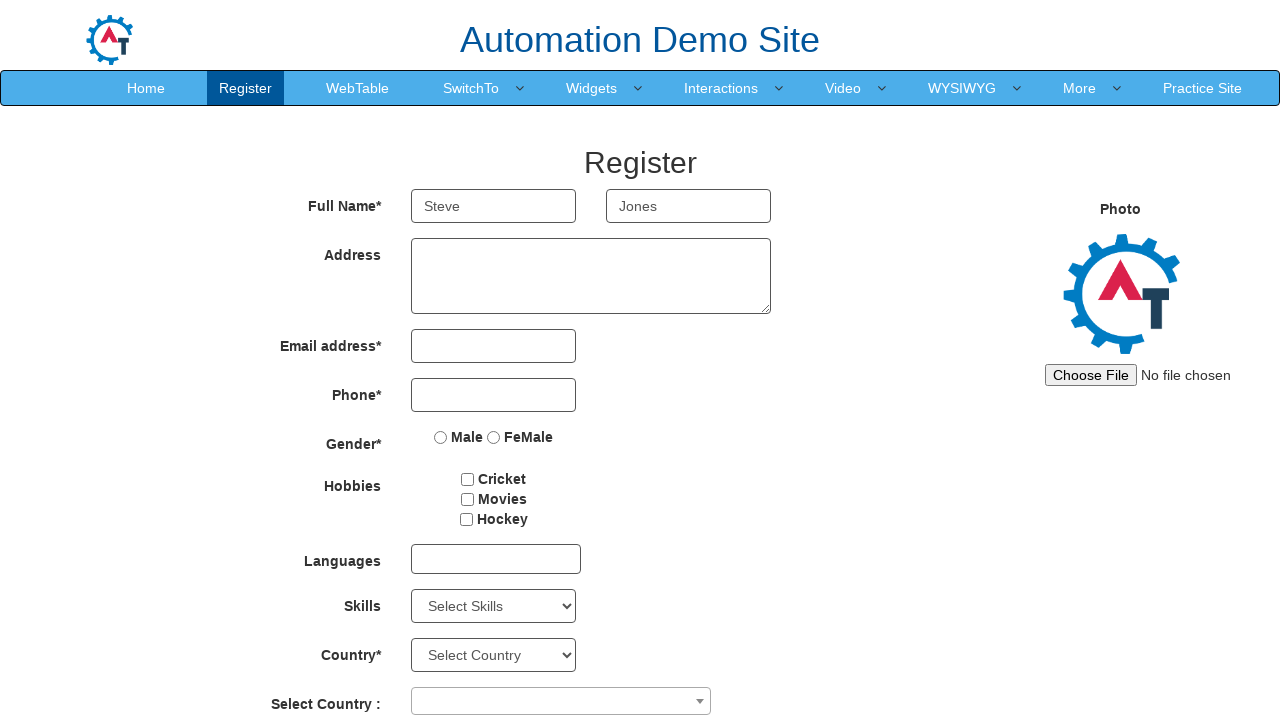